Tests dynamic dropdown functionality by selecting a checkbox and choosing origin and destination cities from dropdown menus

Starting URL: https://rahulshettyacademy.com/dropdownsPractise/

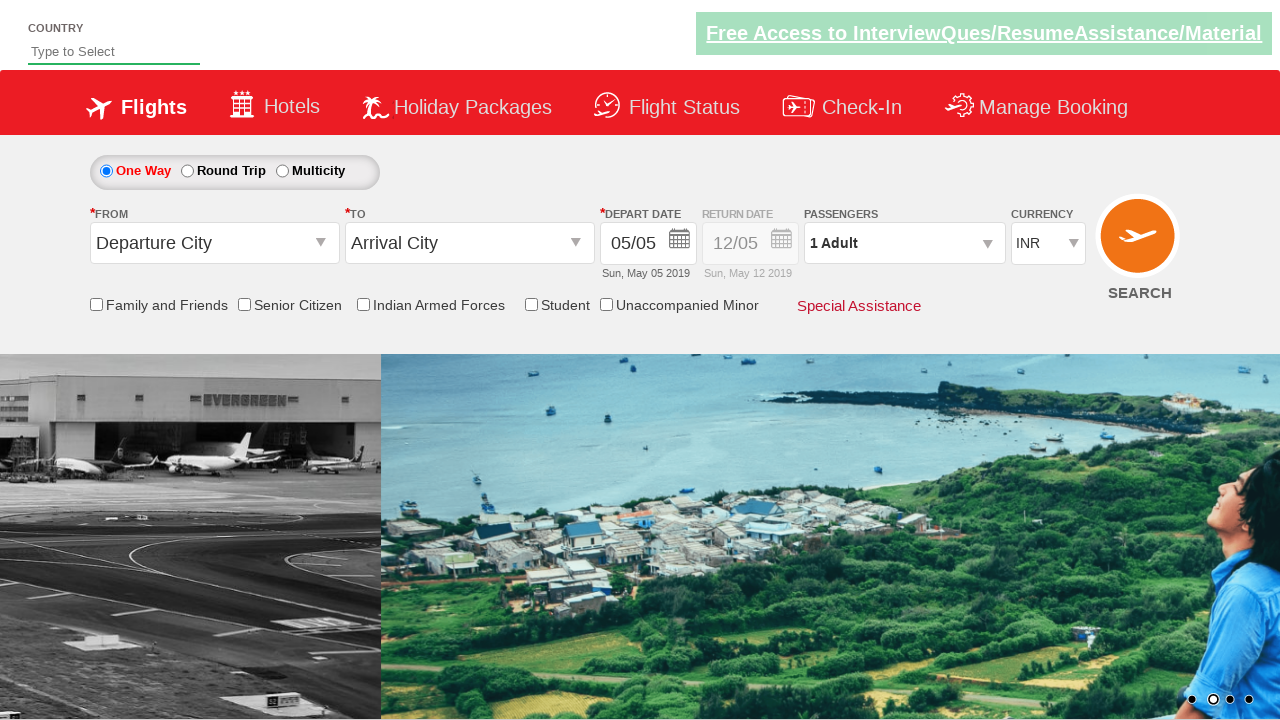

Clicked the friends and family checkbox at (96, 304) on input[id*='friendsandfamily']
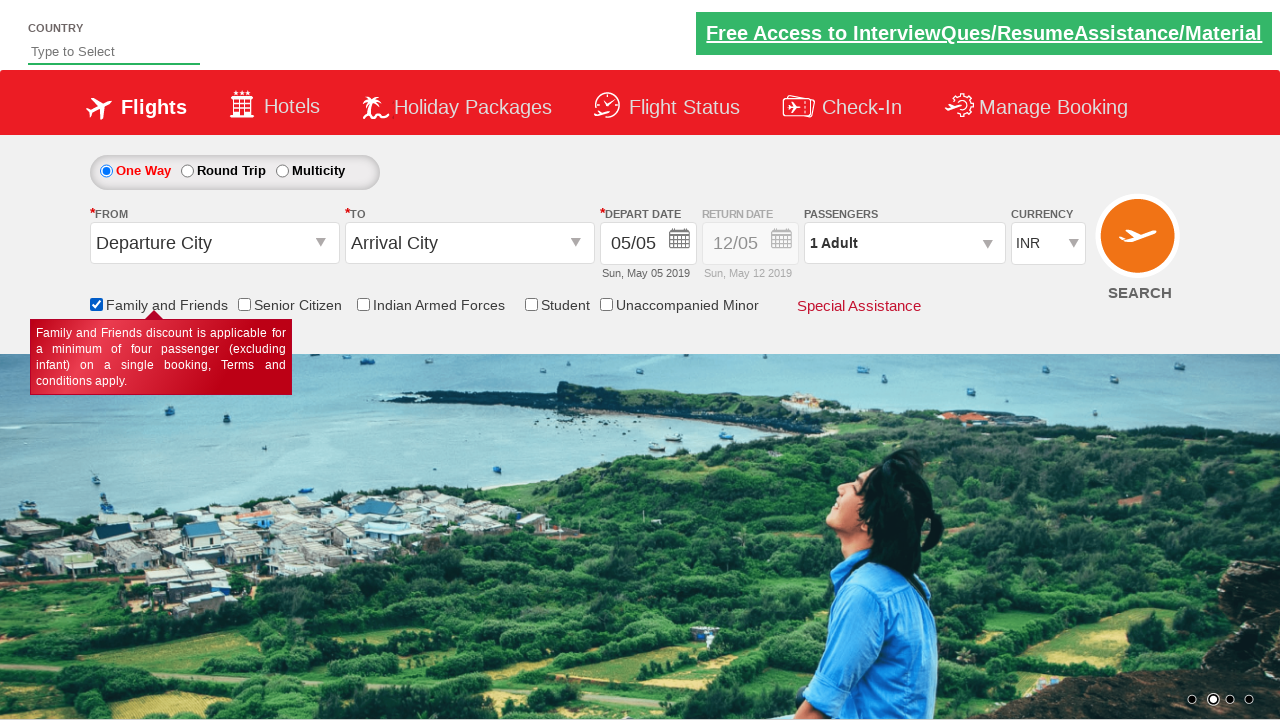

Verified checkbox is selected: True
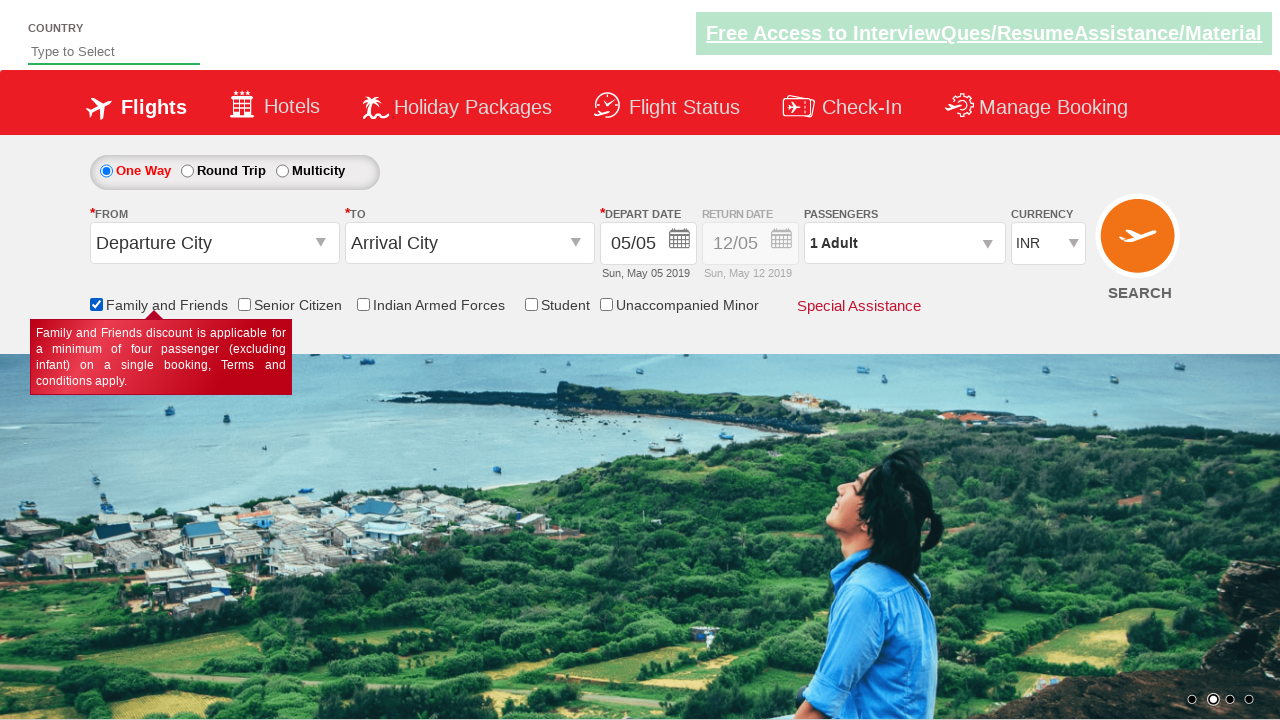

Counted total checkboxes on page: 6
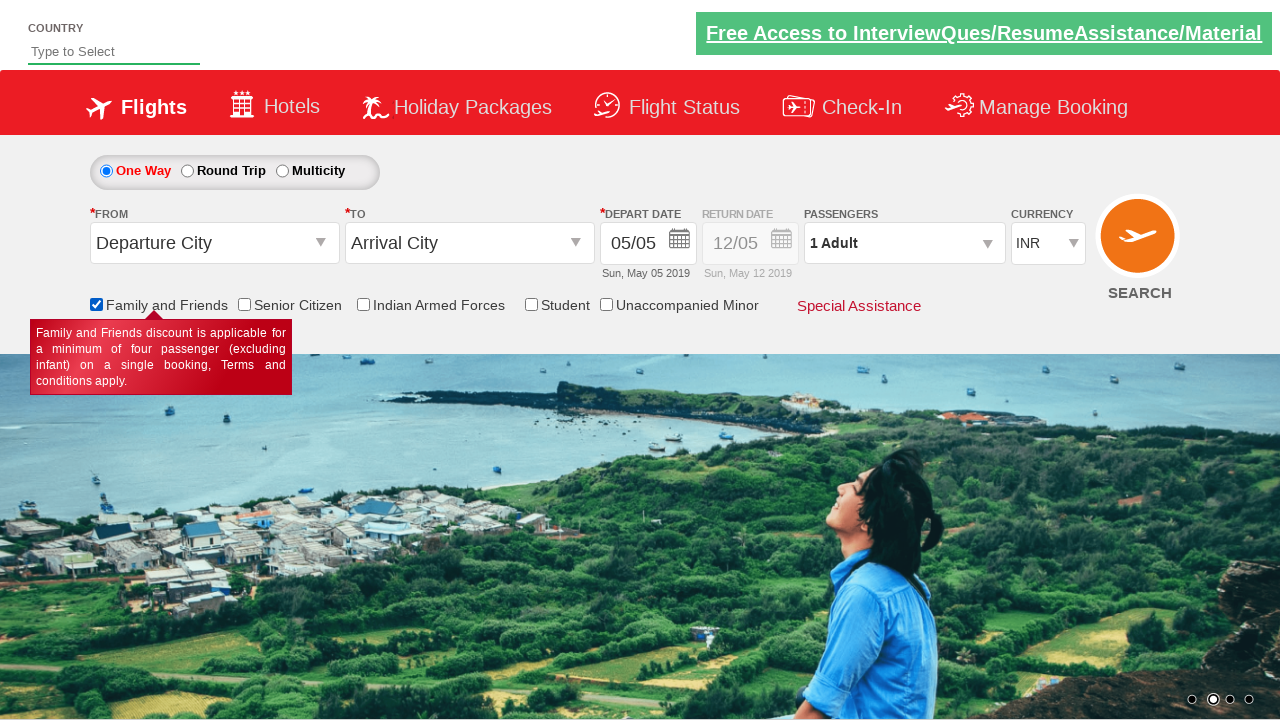

Clicked on the origin city dropdown at (214, 243) on #ctl00_mainContent_ddl_originStation1_CTXT
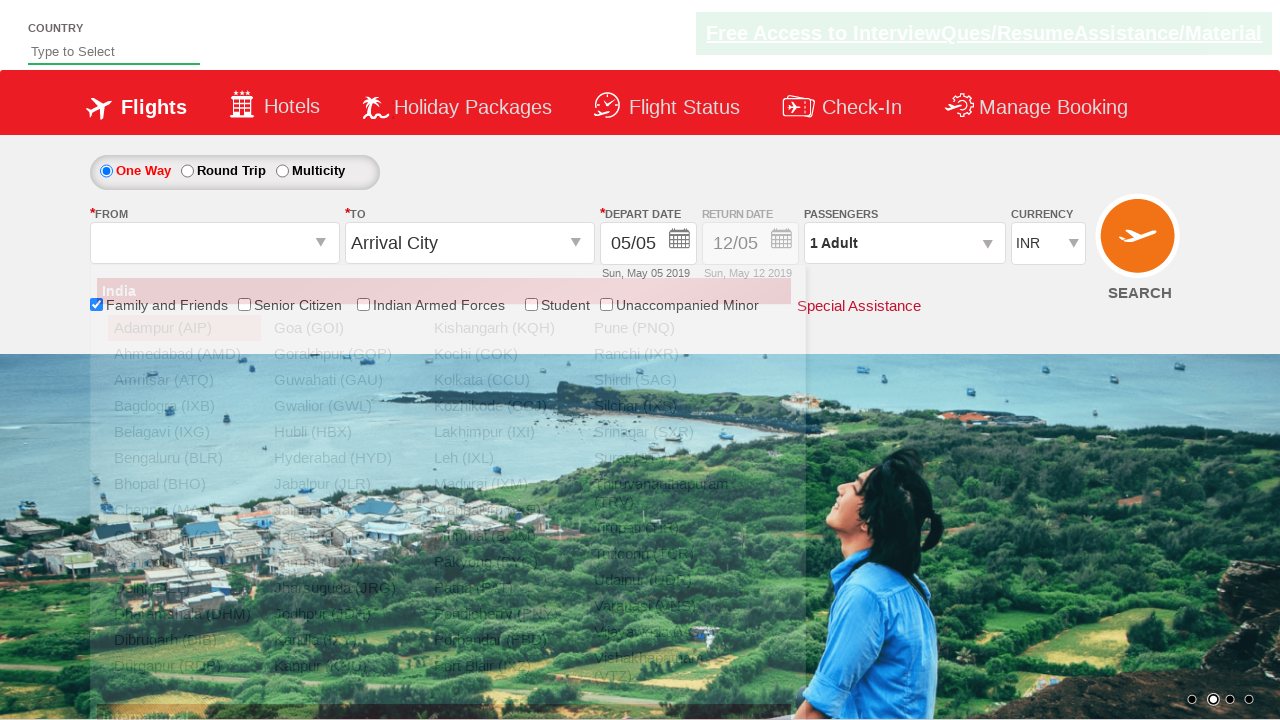

Selected AMD (Ahmedabad) as origin city at (184, 354) on a[value='AMD']
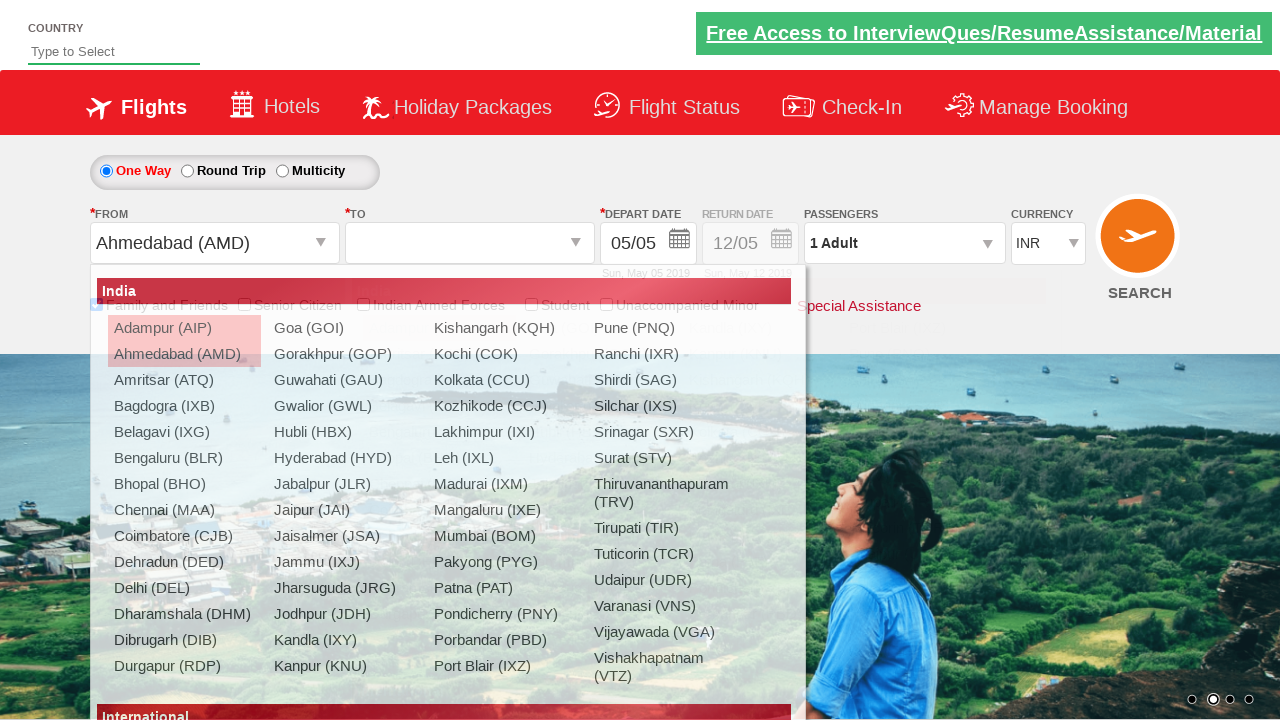

Waited 2 seconds for destination dropdown to be ready
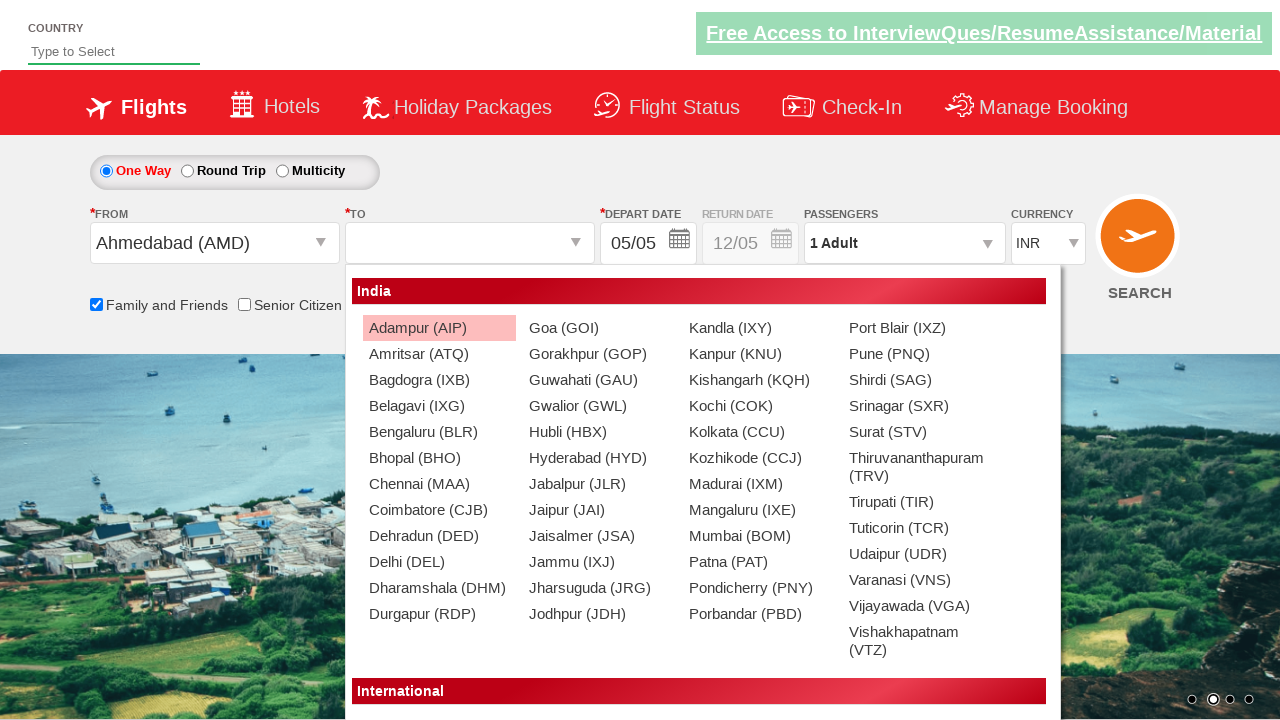

Selected BLR (Bangalore) as destination city at (439, 432) on (//a[@value='BLR'])[2]
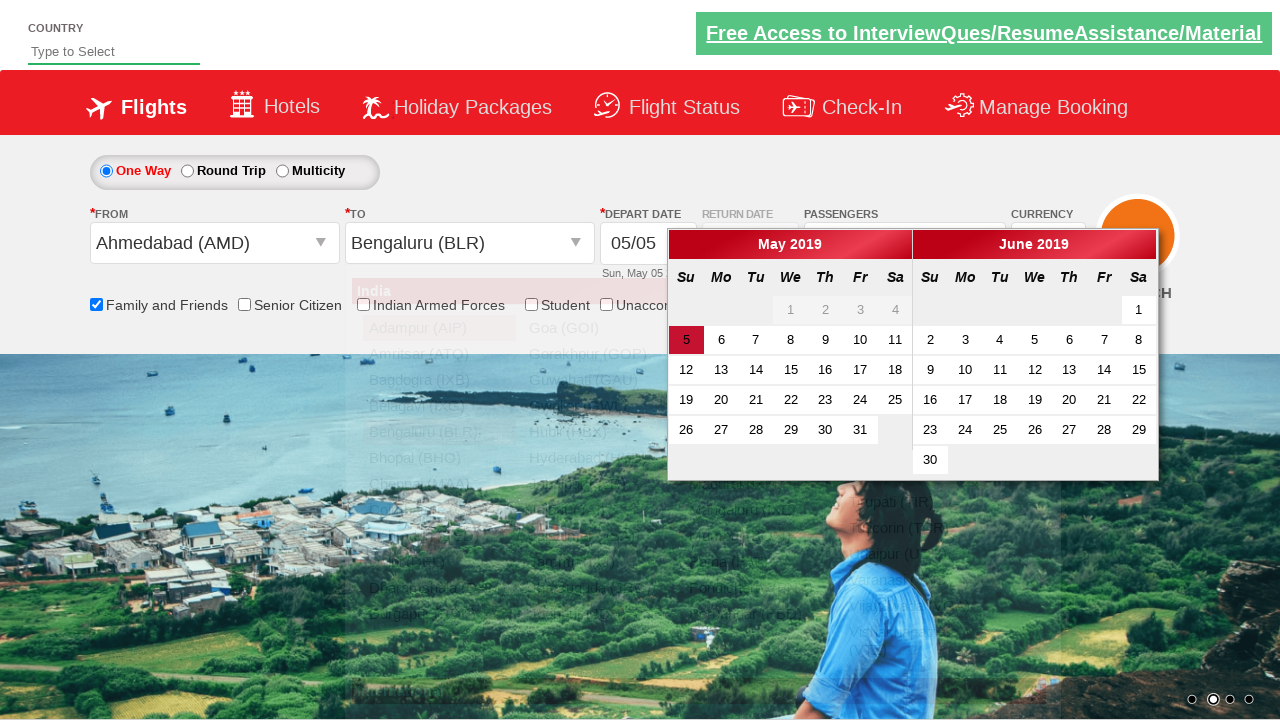

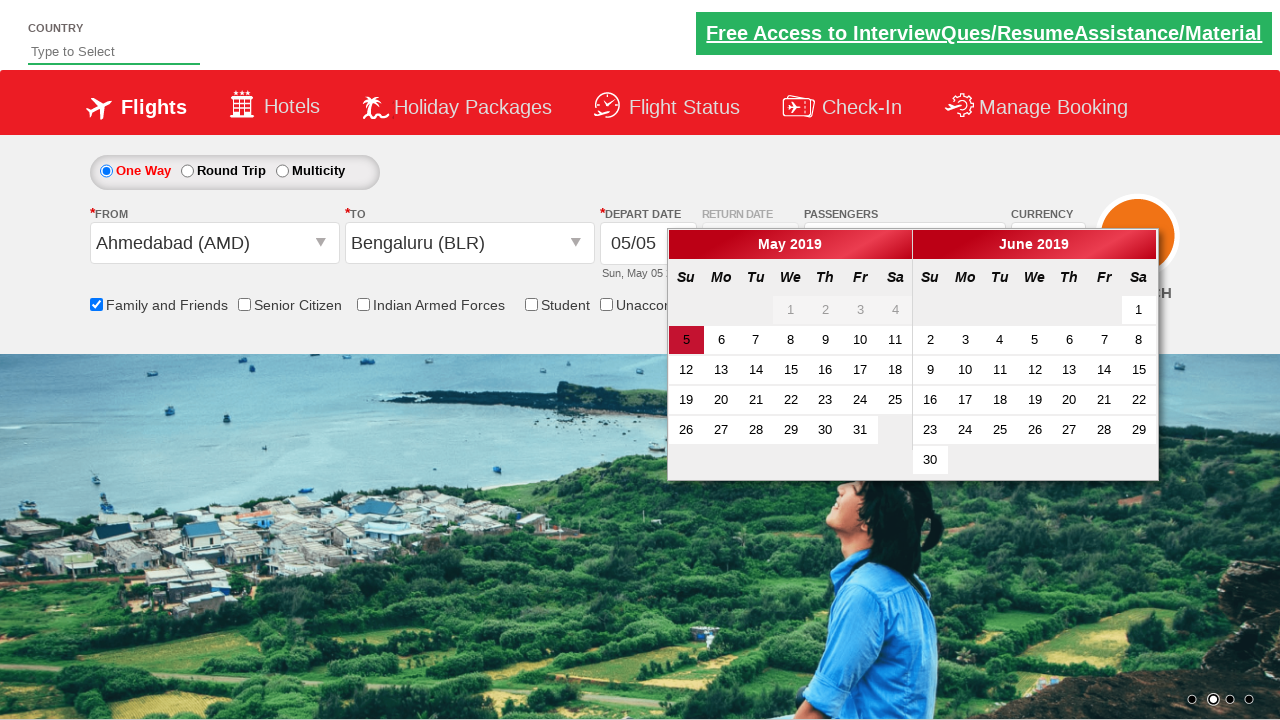